Tests dropdown select functionality by selecting options using visible text, index, and value attribute on a single select dropdown element

Starting URL: https://training-support.net/webelements/selects

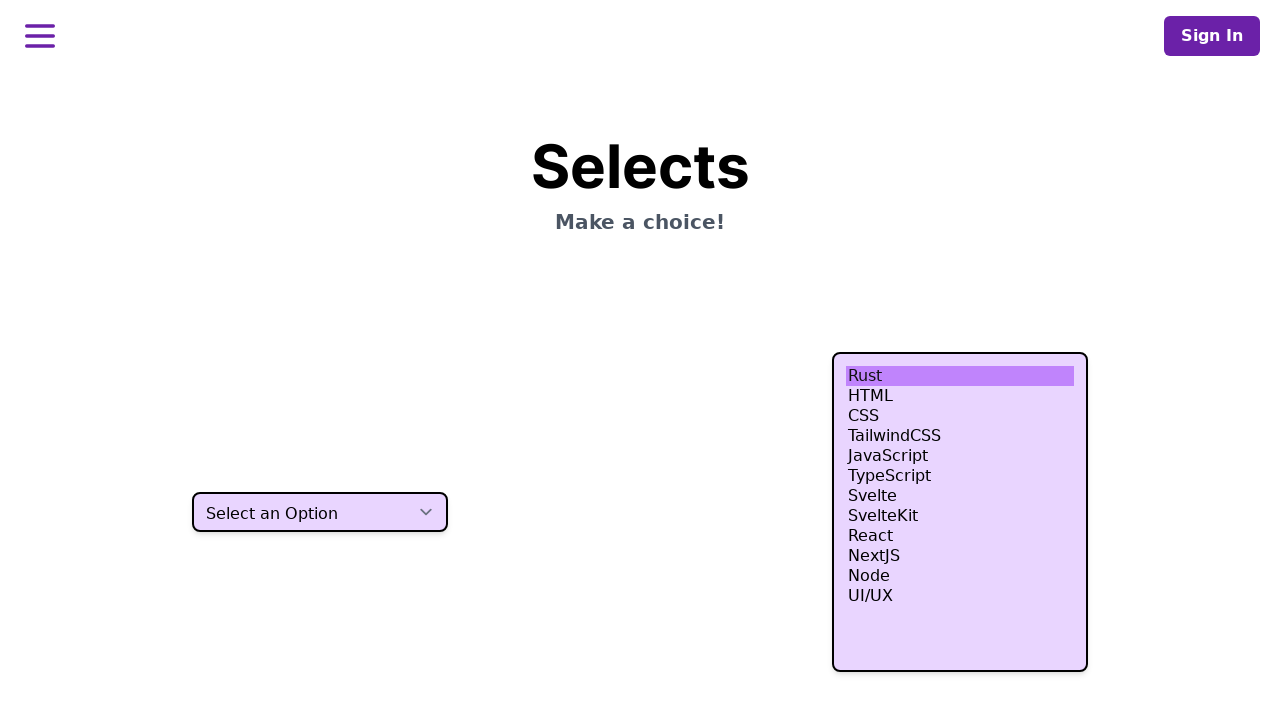

Selected option 'One' by visible text from dropdown on select.h-10
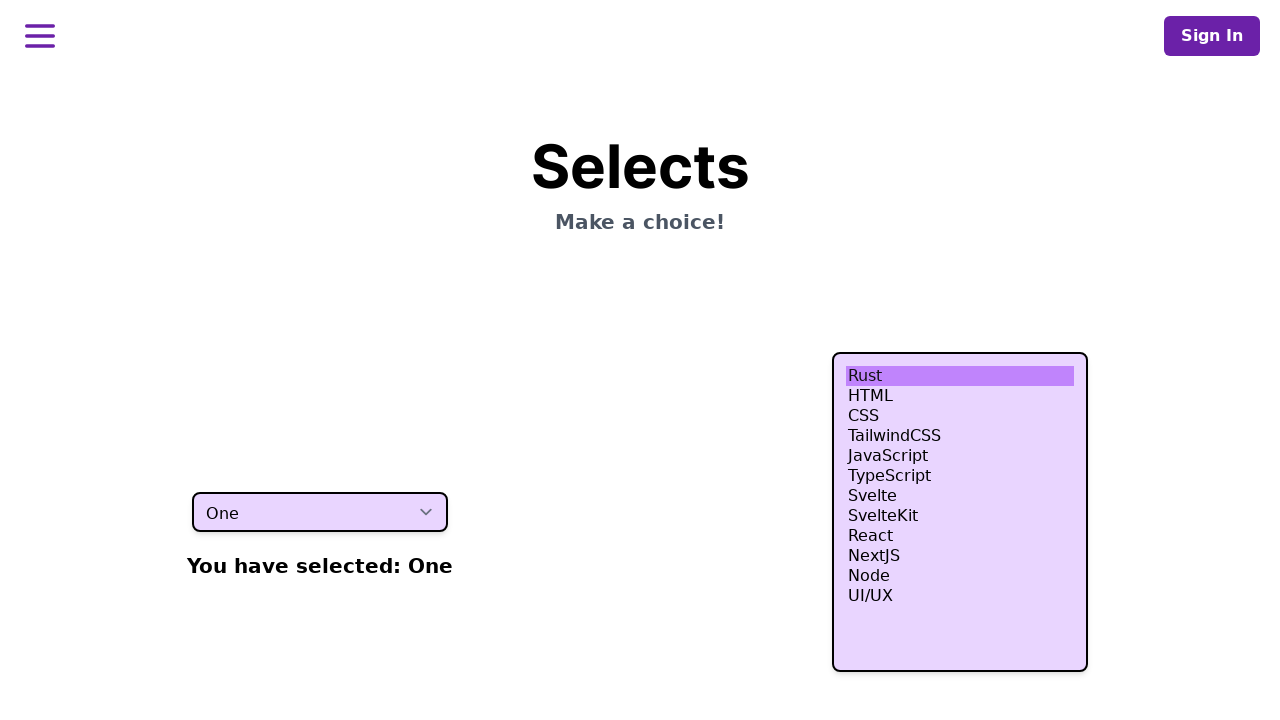

Selected option at index 2 from dropdown on select.h-10
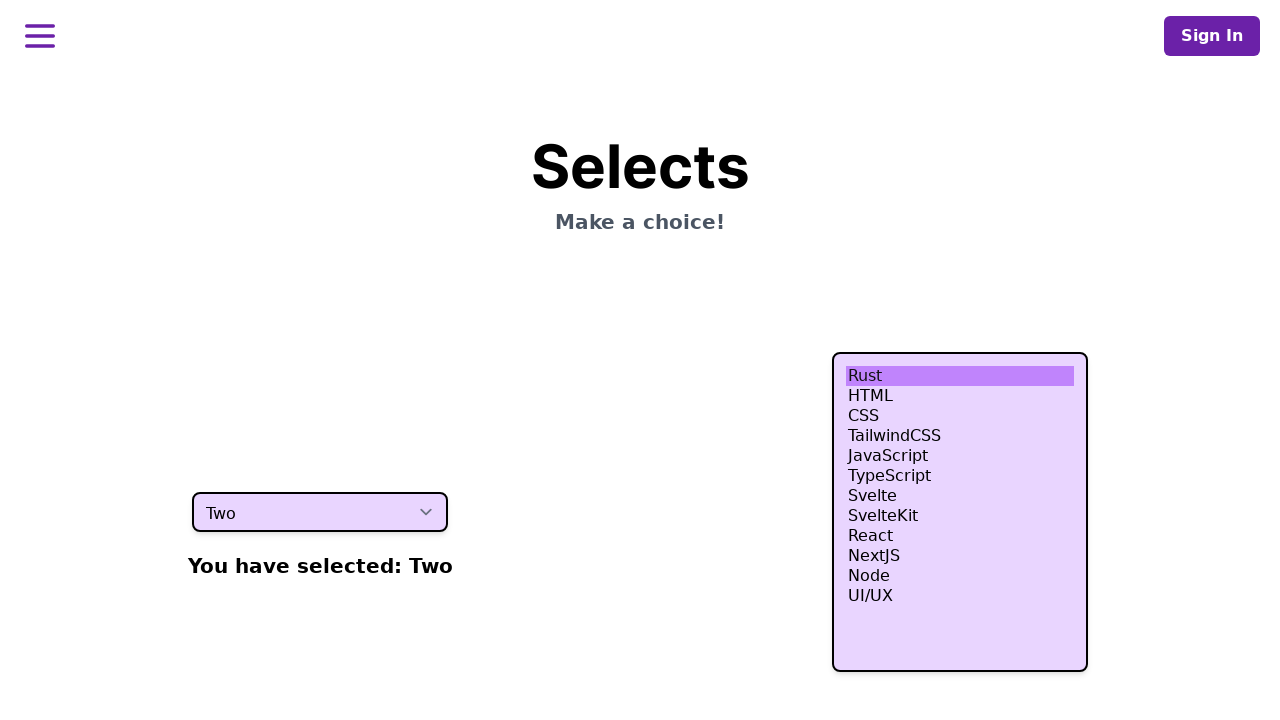

Selected option with value 'three' from dropdown on select.h-10
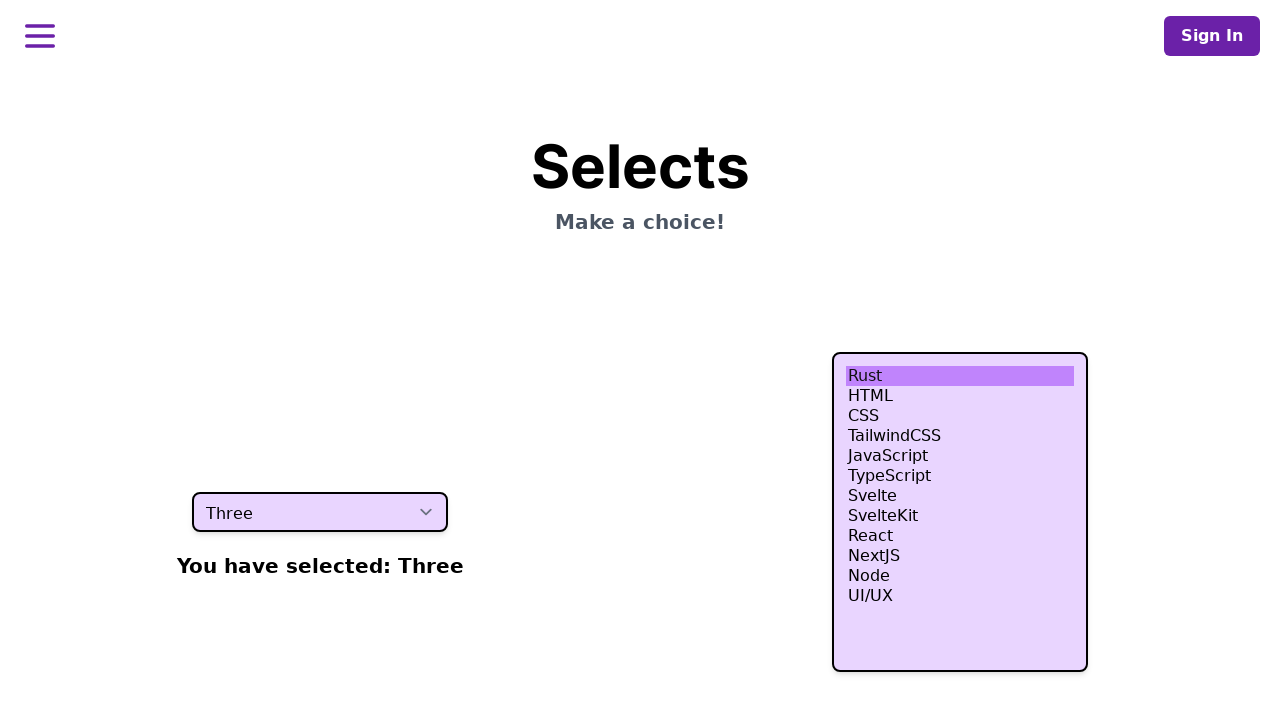

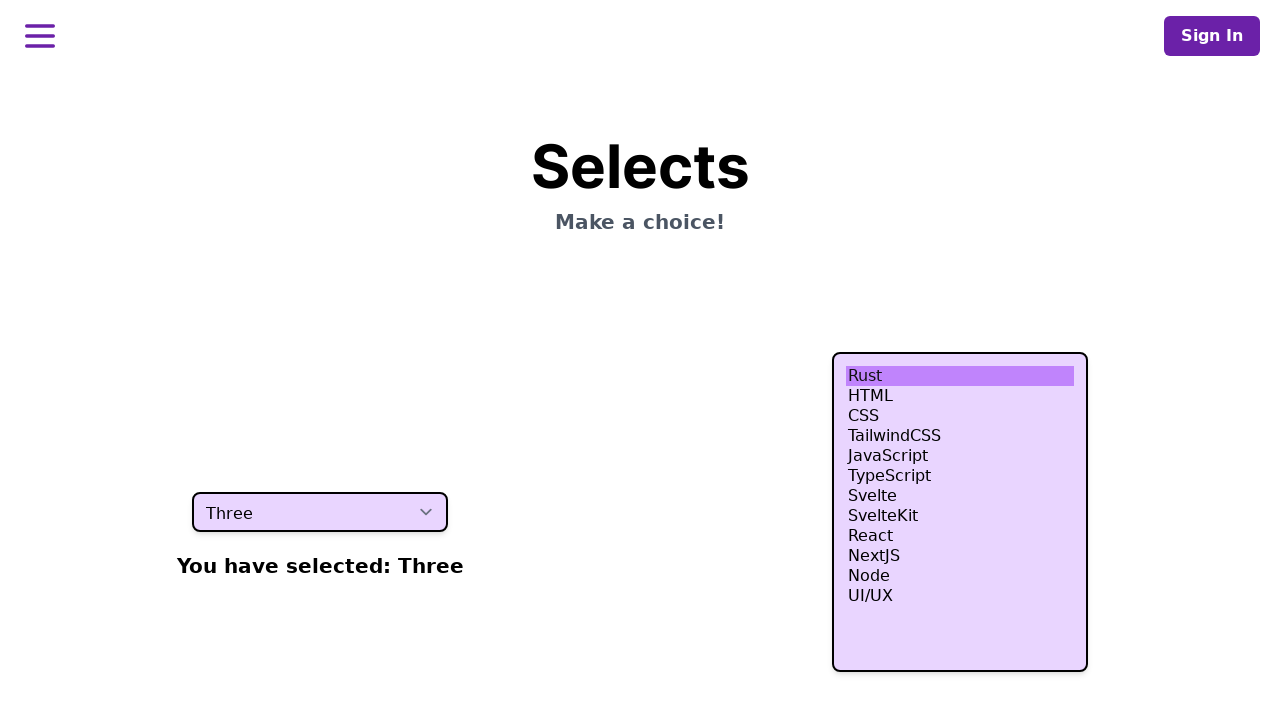